Tests sorting the Due column using semantic class selectors on table2 which has more descriptive CSS classes

Starting URL: http://the-internet.herokuapp.com/tables

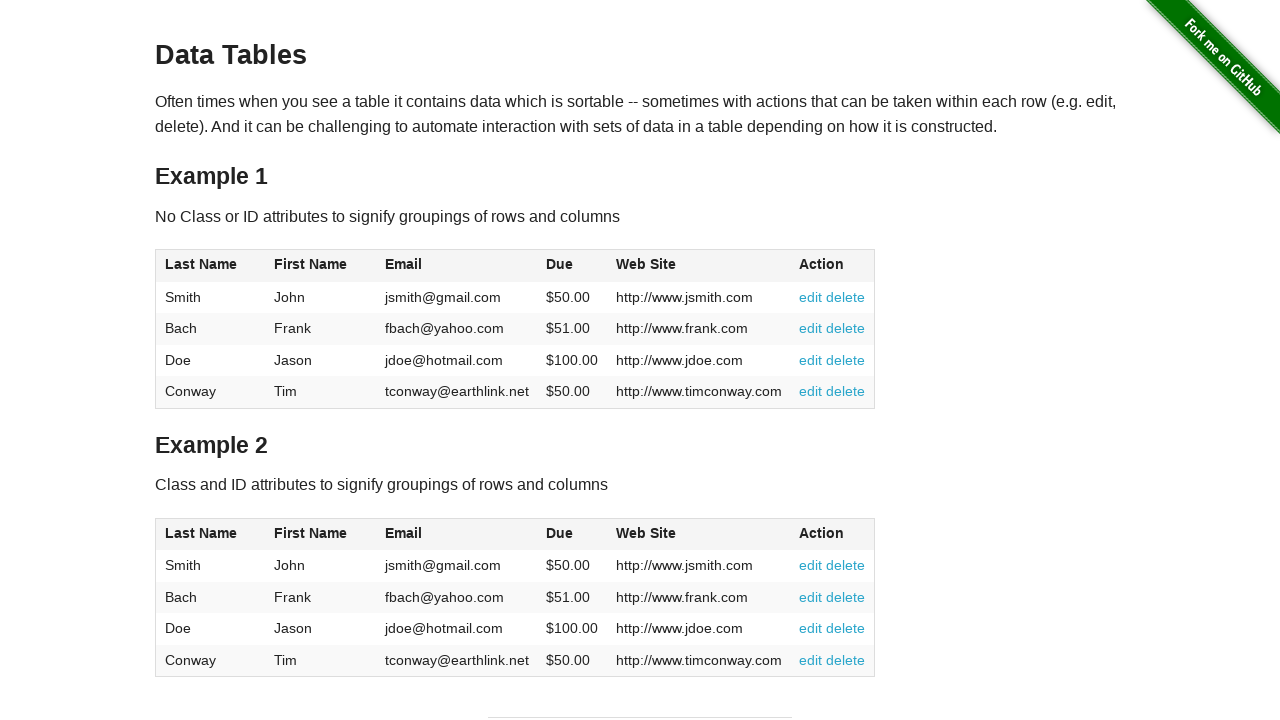

Clicked Due column header in table2 to sort at (560, 533) on #table2 thead .dues
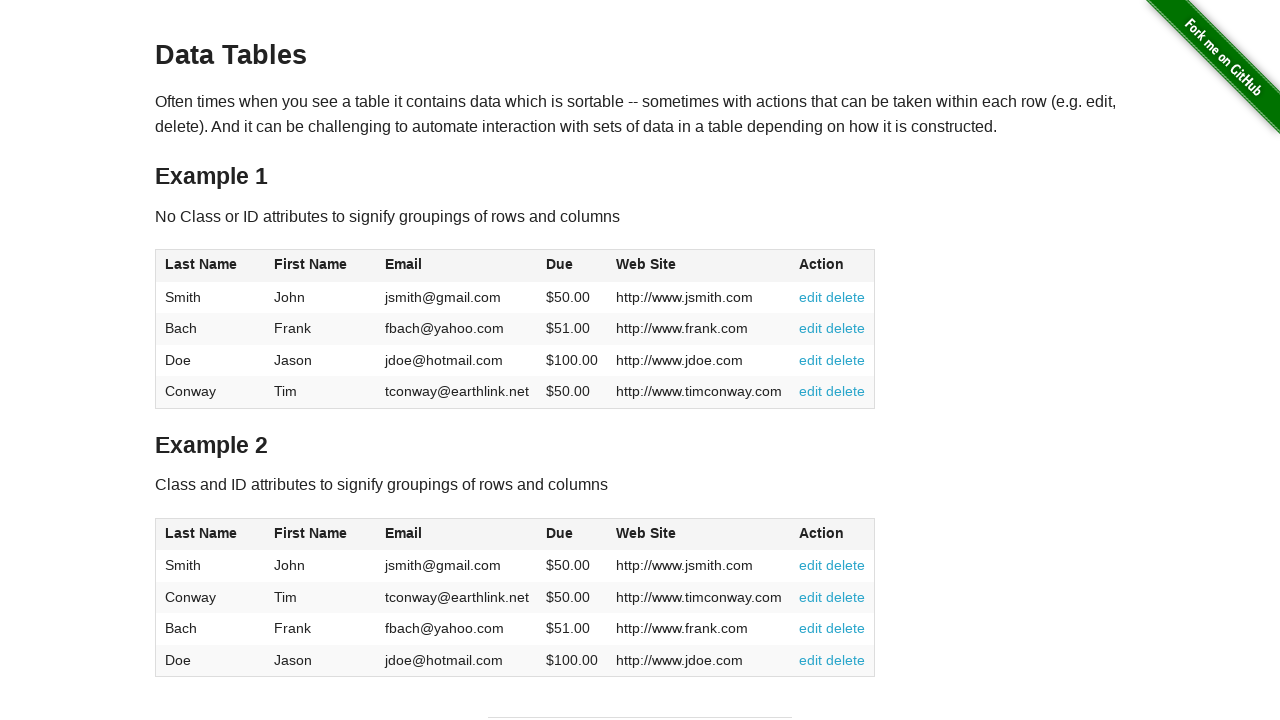

Verified Due column data is available in table body
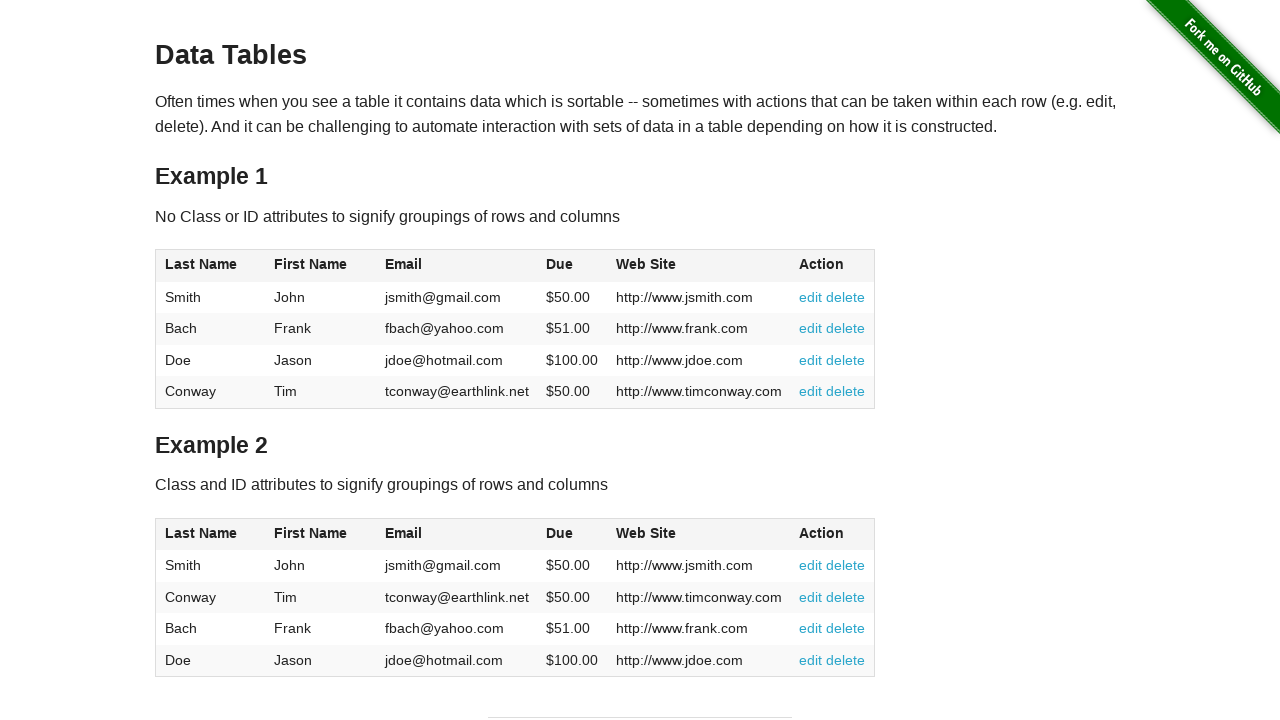

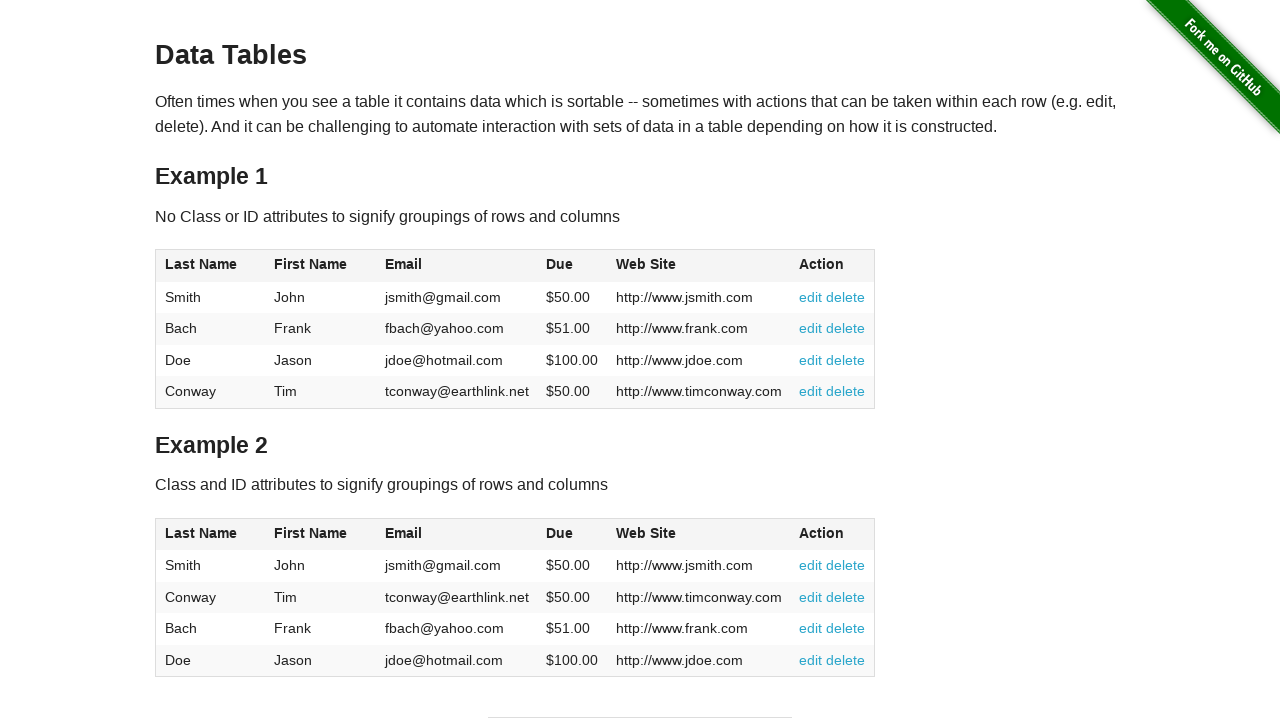